Tests deleting the first todo item by hovering and clicking the destroy button

Starting URL: https://todomvc.com/examples/react/dist/

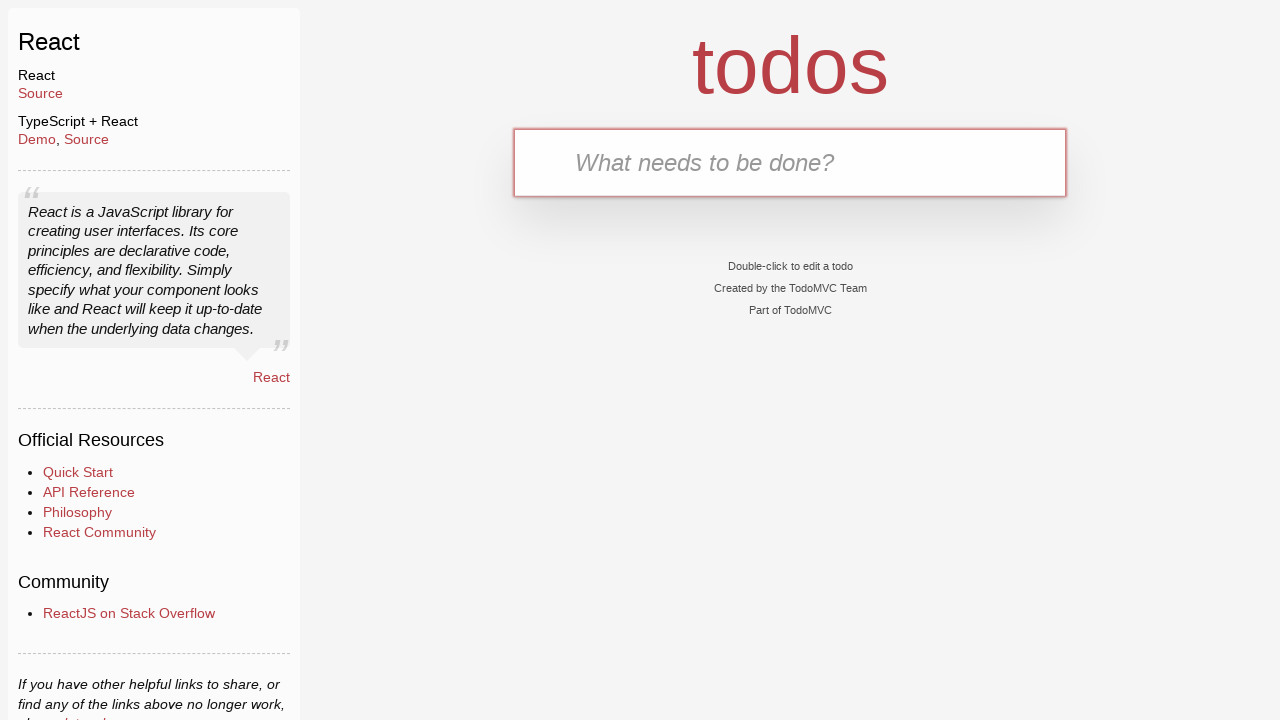

Filled new todo input with 'Buy Sweets' on .new-todo
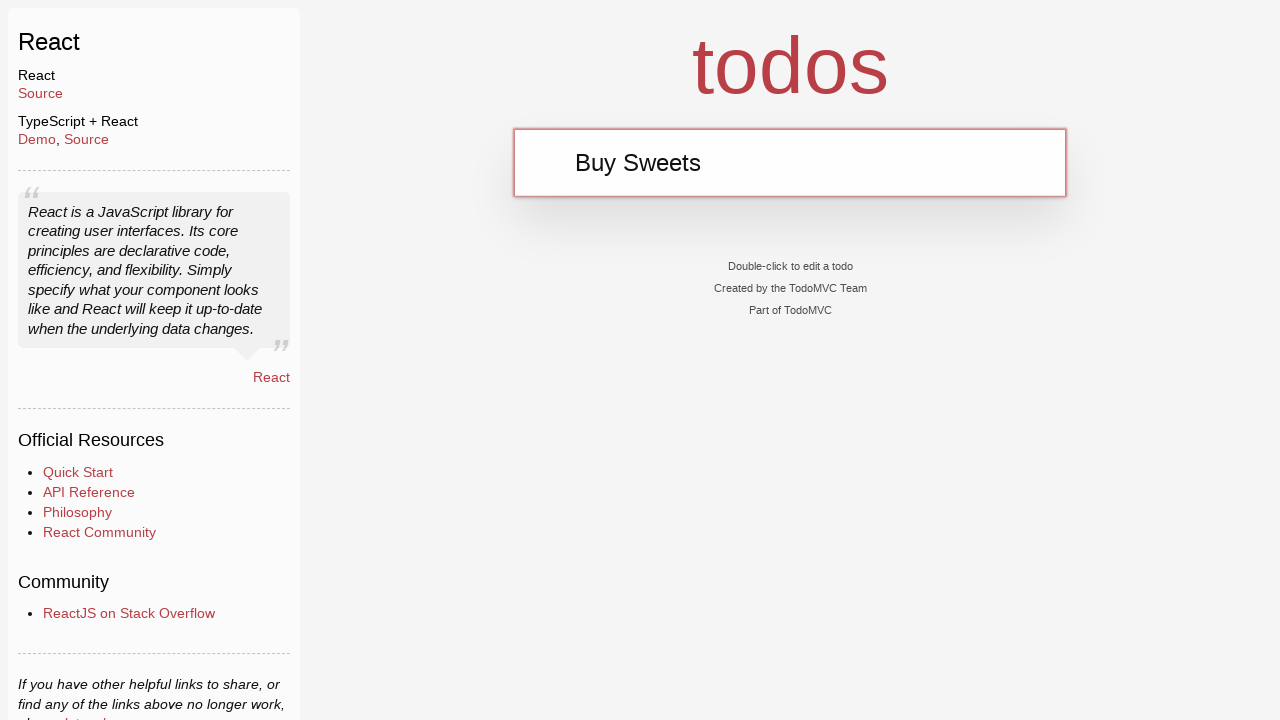

Pressed Enter to add 'Buy Sweets' todo item on .new-todo
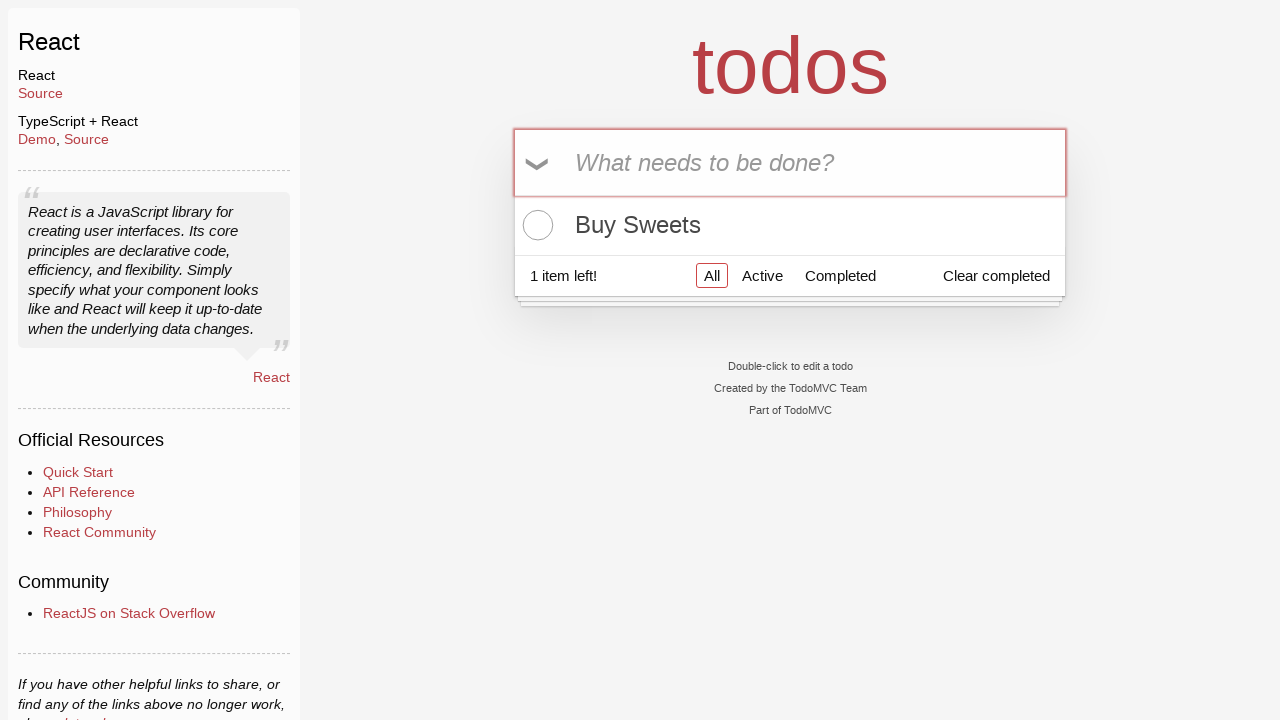

Filled new todo input with 'Walk the dog' on .new-todo
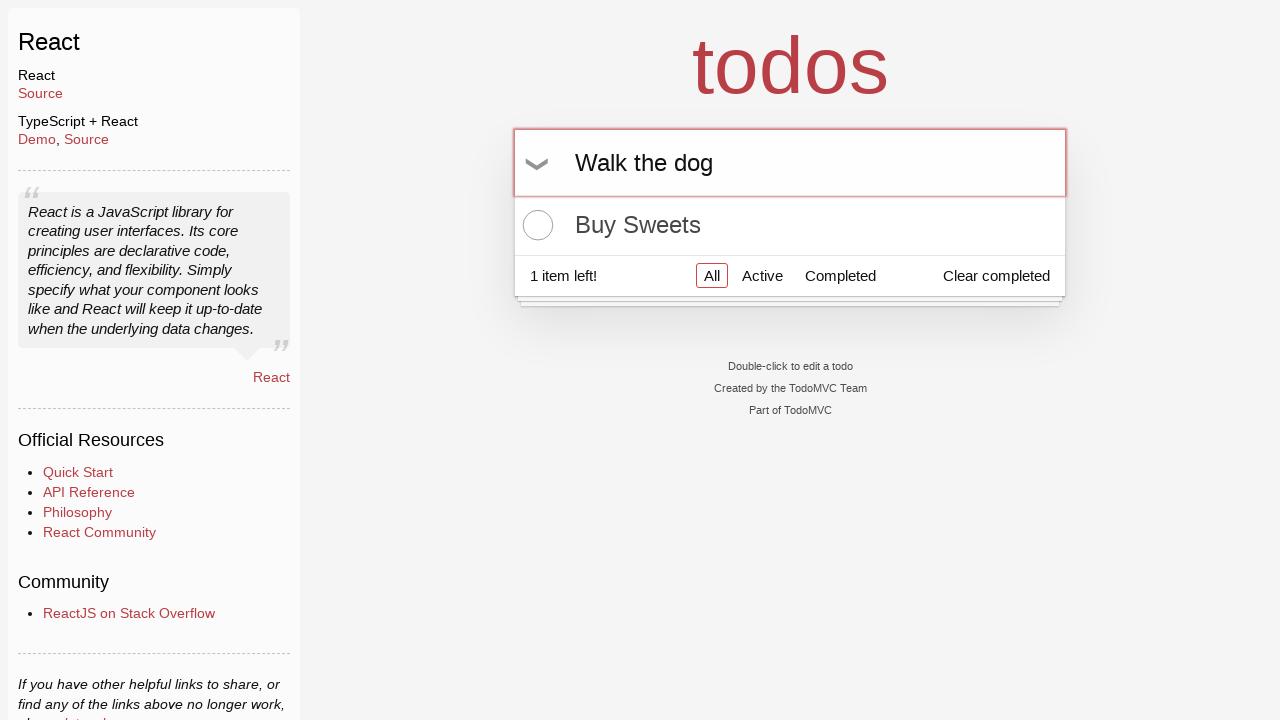

Pressed Enter to add 'Walk the dog' todo item on .new-todo
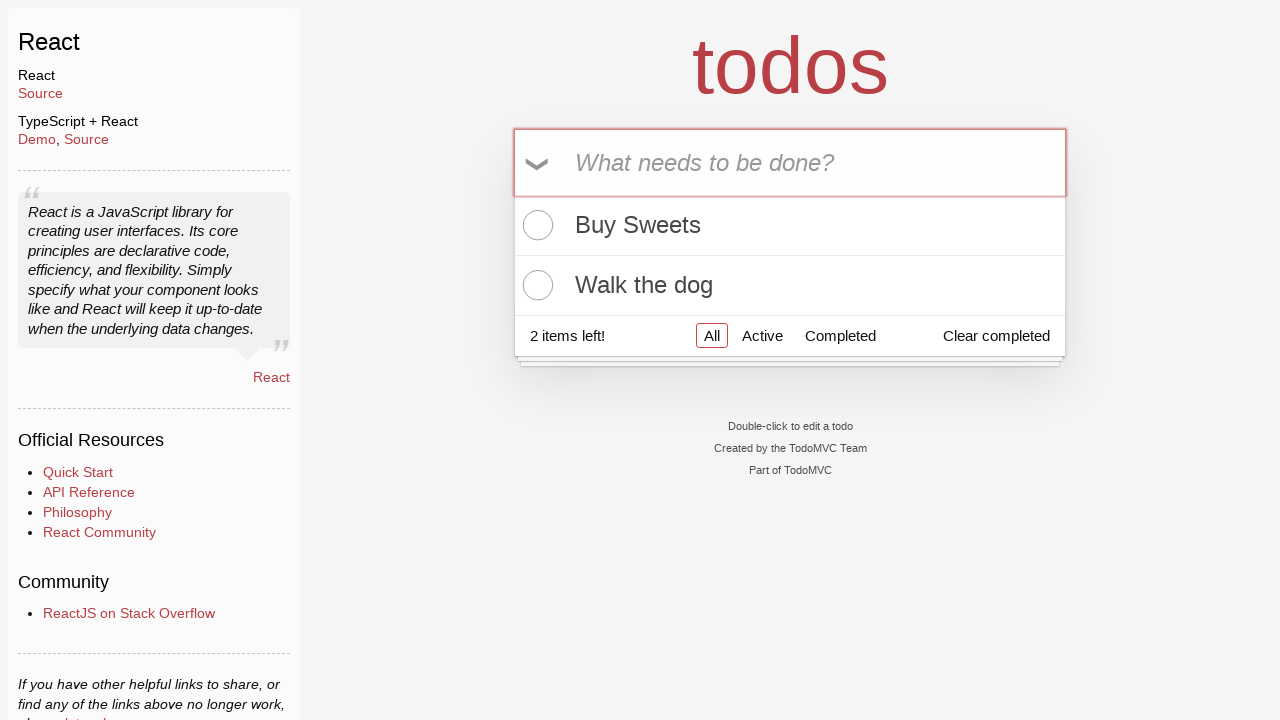

Hovered over first todo item to reveal delete button at (790, 226) on .todo-list li:first-child
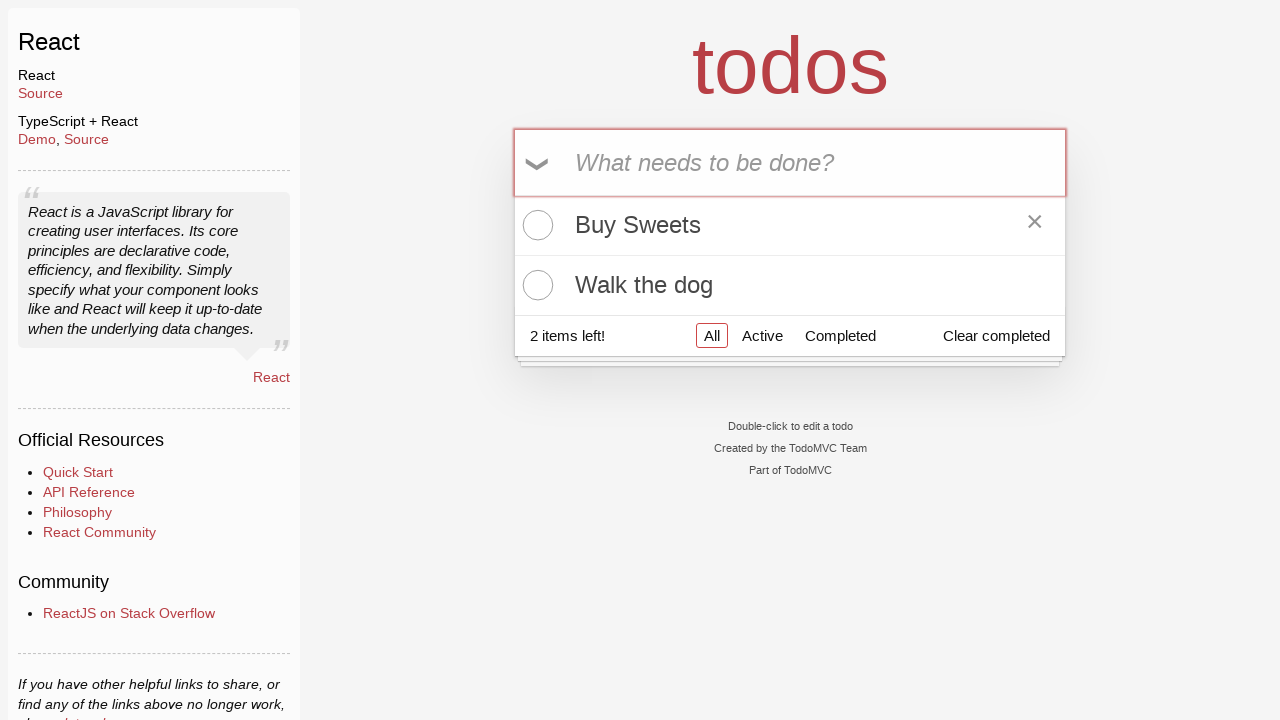

Clicked destroy button to delete first todo item at (1035, 225) on .todo-list li:first-child .destroy
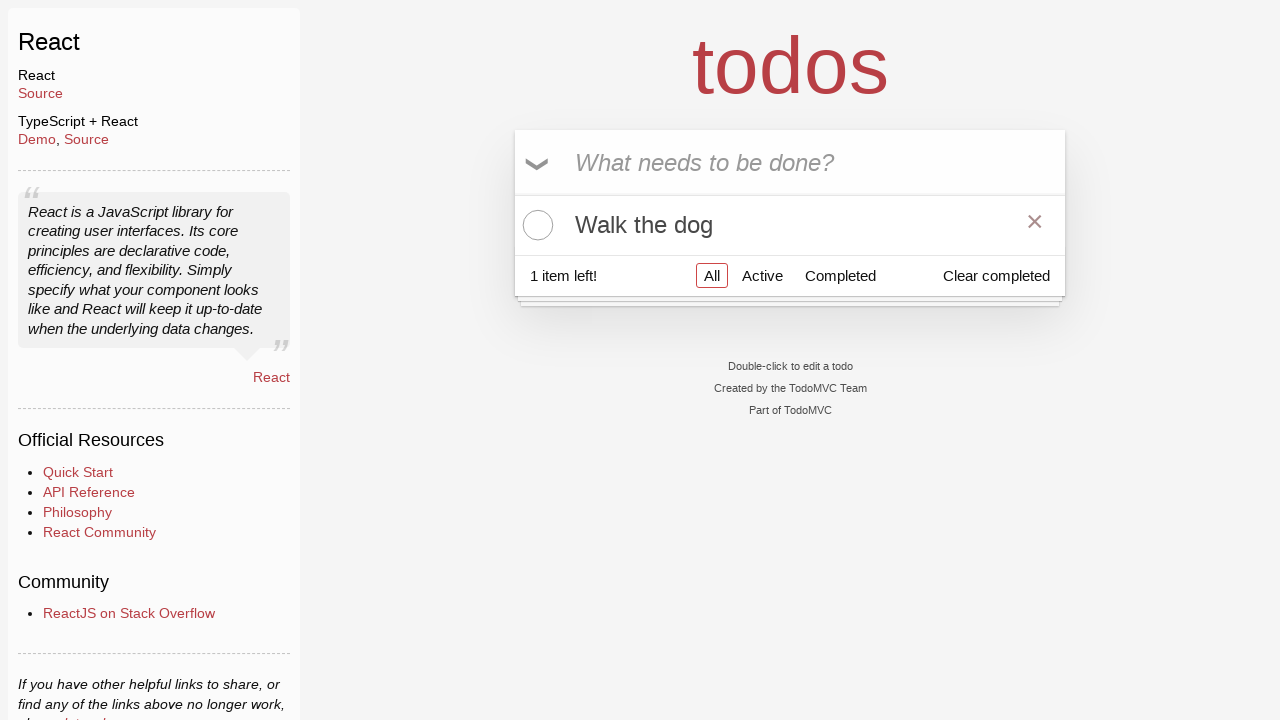

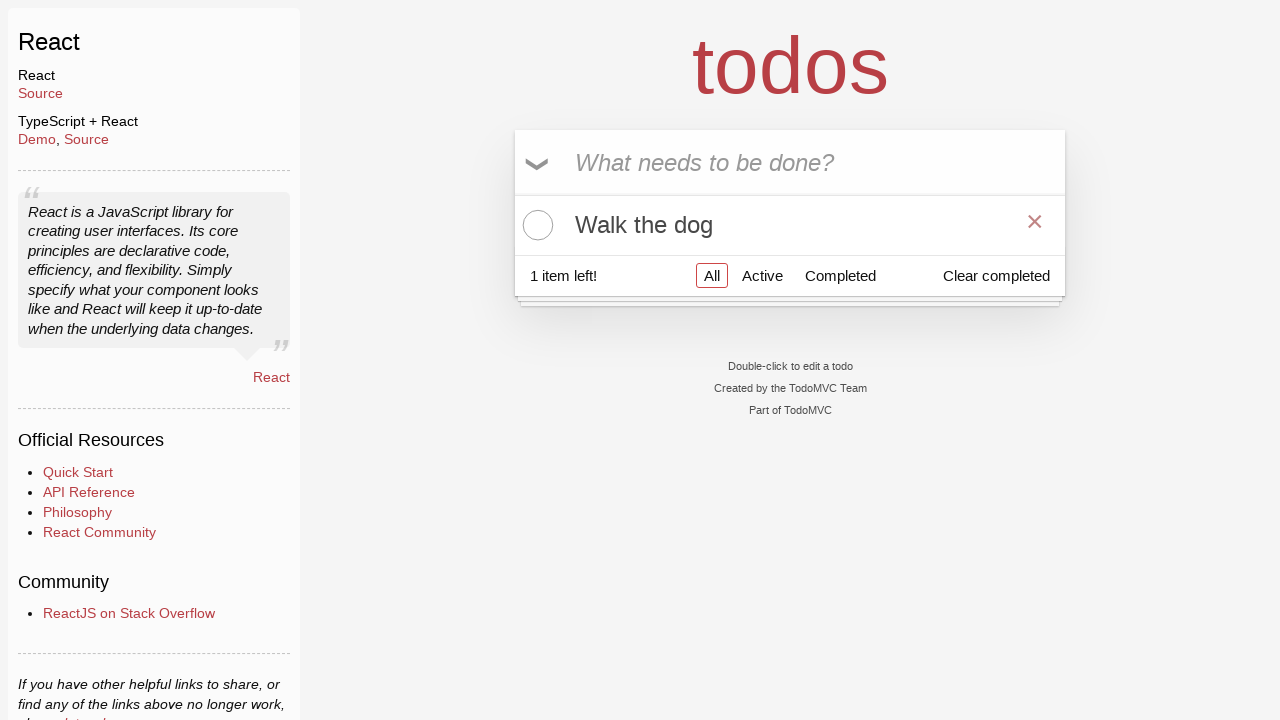